Tests a text box form on DemoQA by filling in user name, email, current address, and permanent address fields, then submitting the form and verifying the submitted information is displayed correctly.

Starting URL: https://demoqa.com/text-box

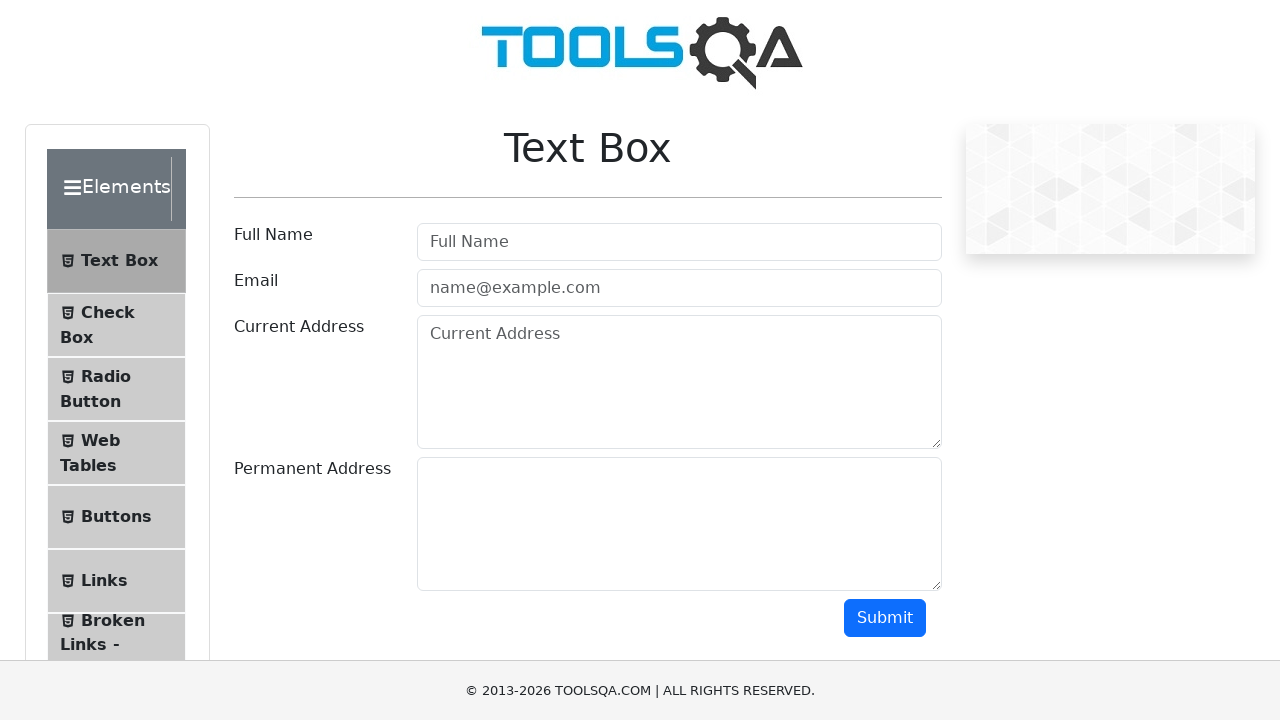

Filled userName field with 'Petros' on #userName
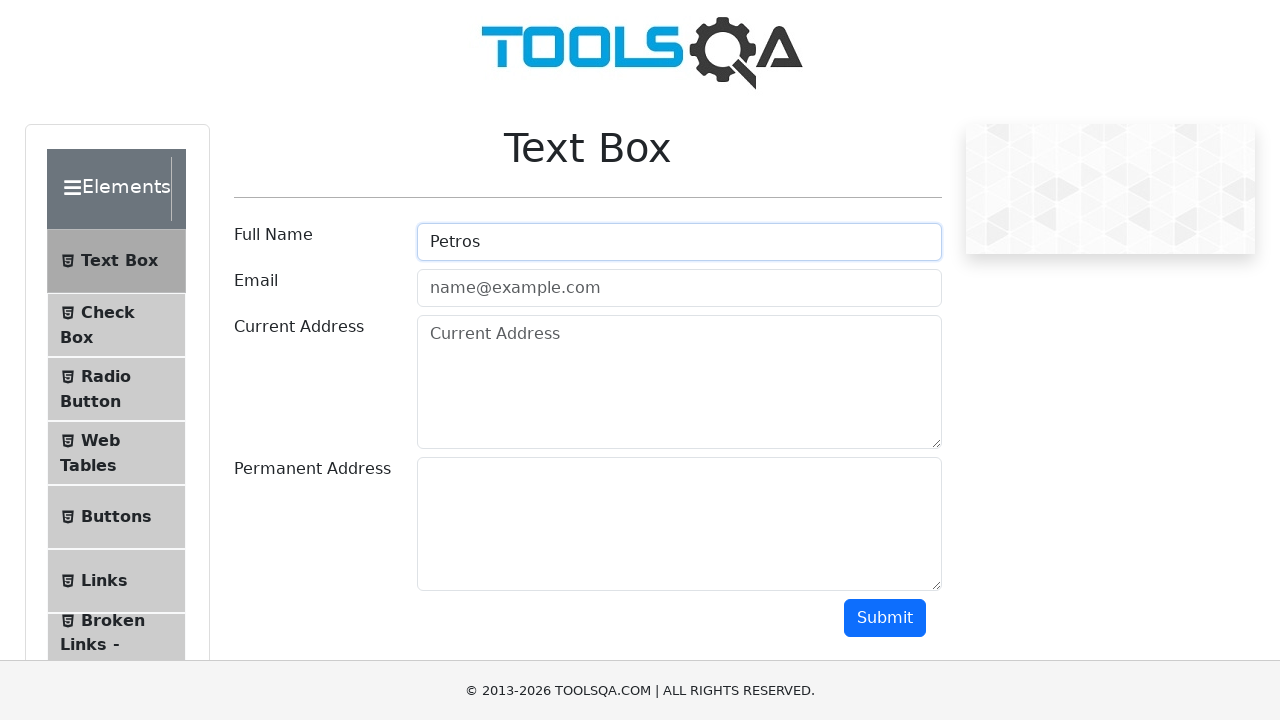

Filled userEmail field with 'petrosyan@gmail.com' on #userEmail
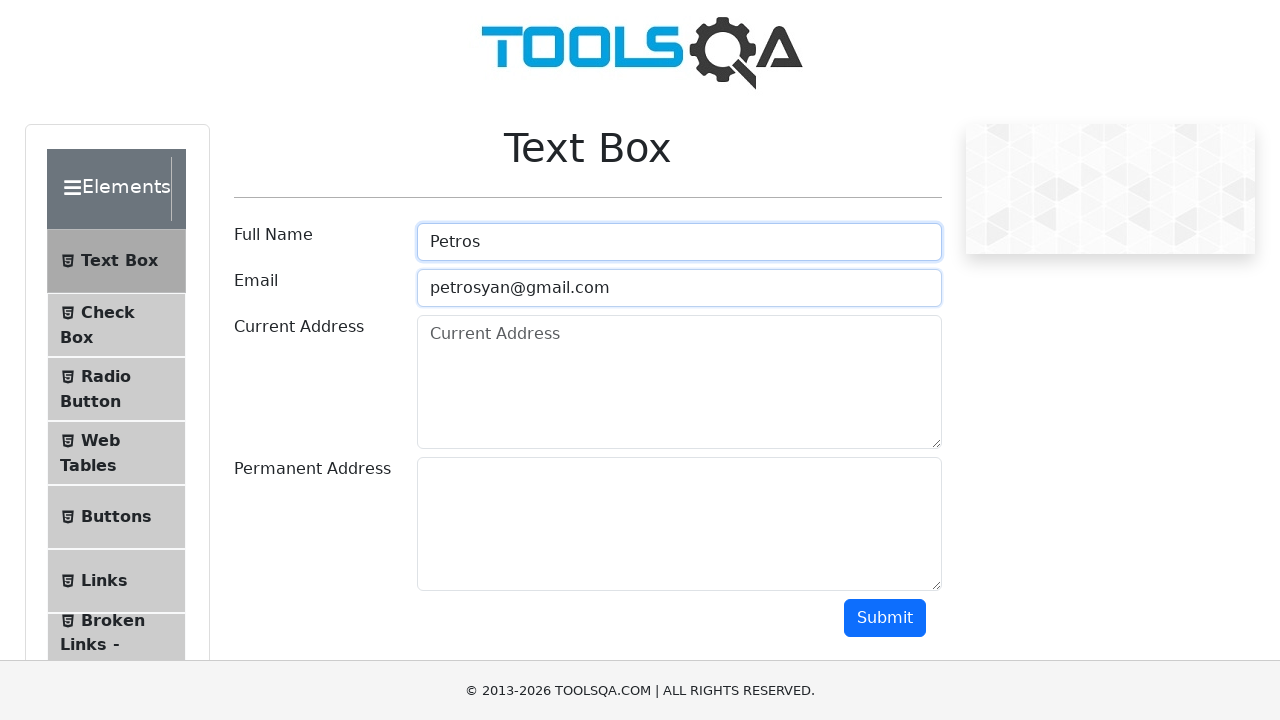

Filled currentAddress field with 'Yerevan Sayat-Nova1' on #currentAddress
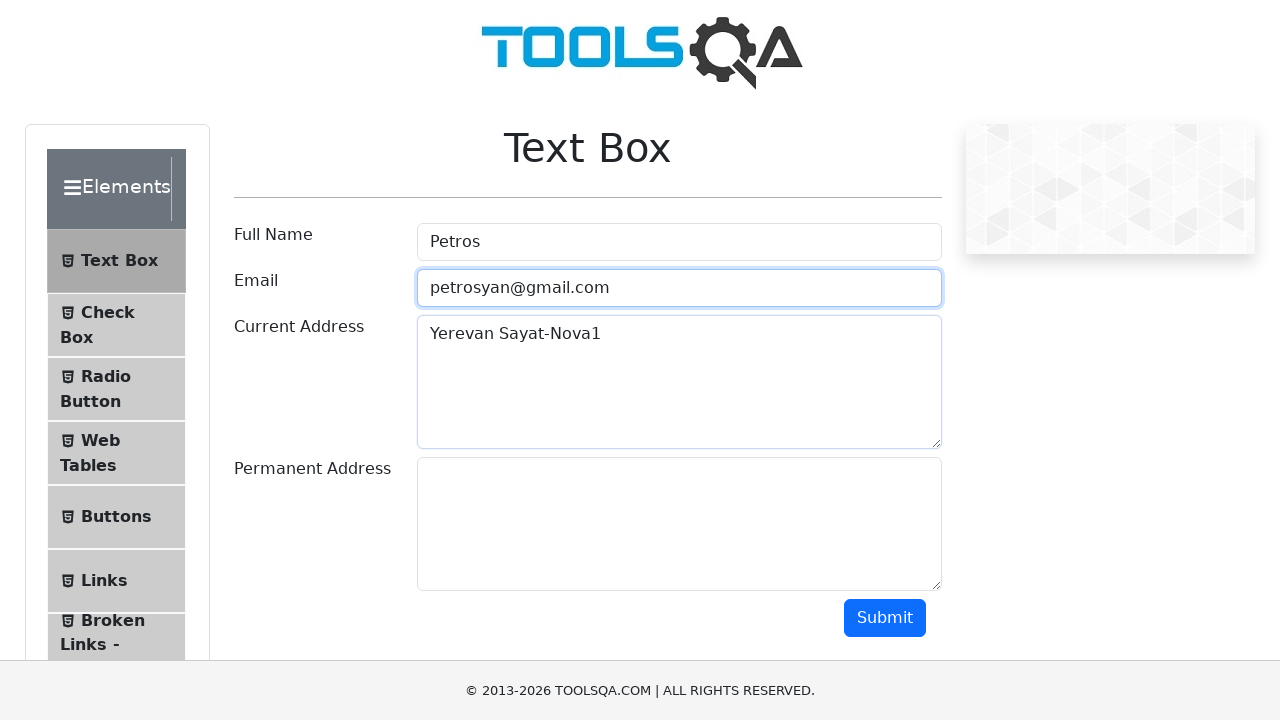

Filled permanentAddress field with 'Yerevan Sayat-Nova1' on #permanentAddress
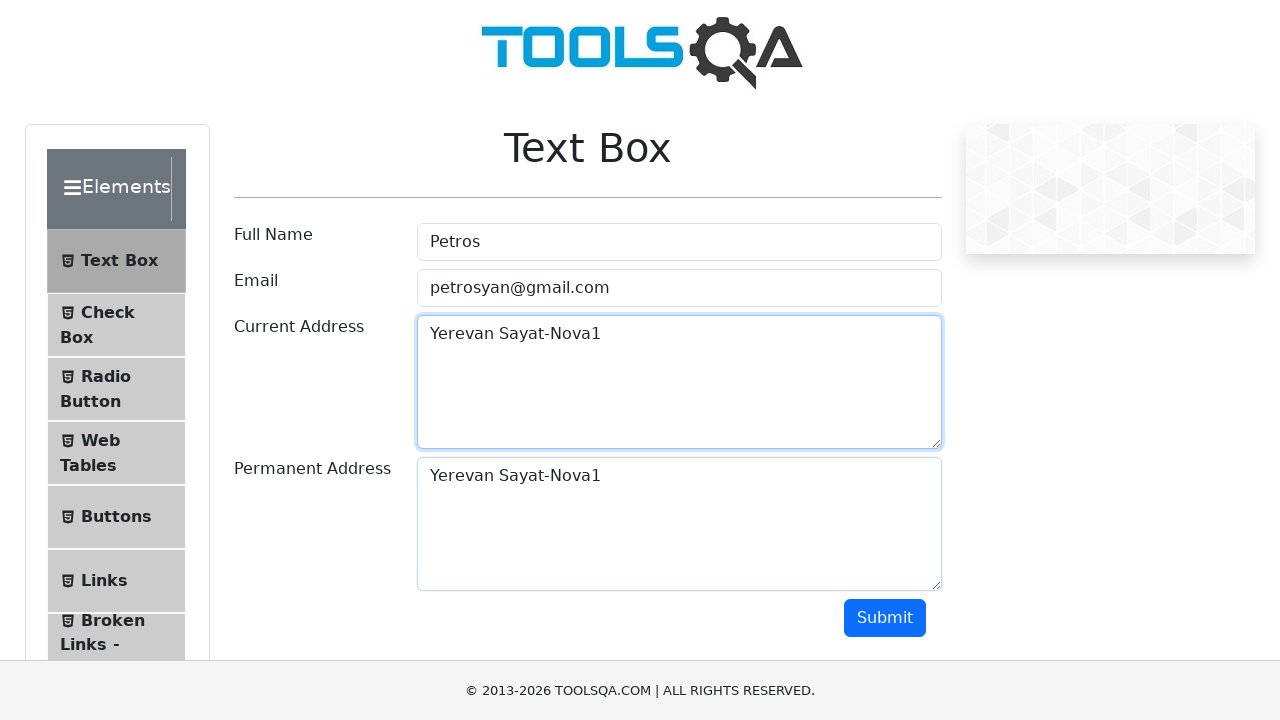

Clicked submit button to submit the form at (885, 618) on #submit
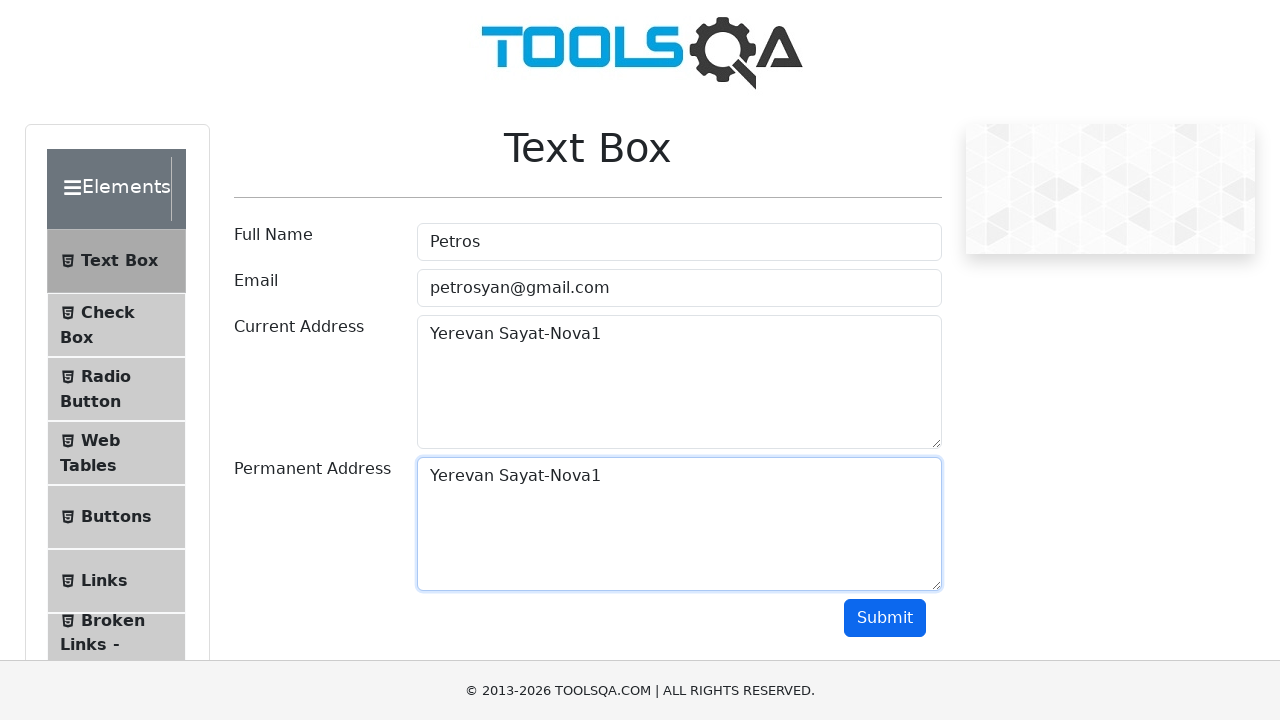

Output section loaded and name field appeared
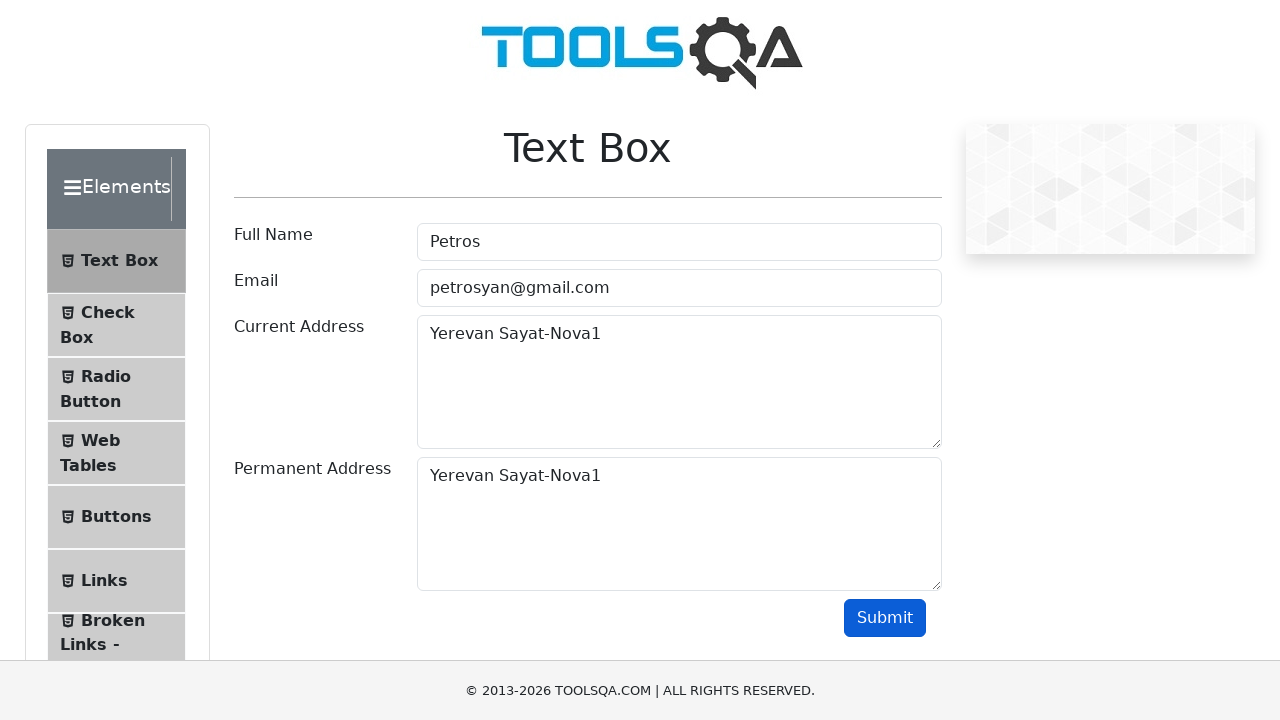

Retrieved name text content: verified 'Petros' is present
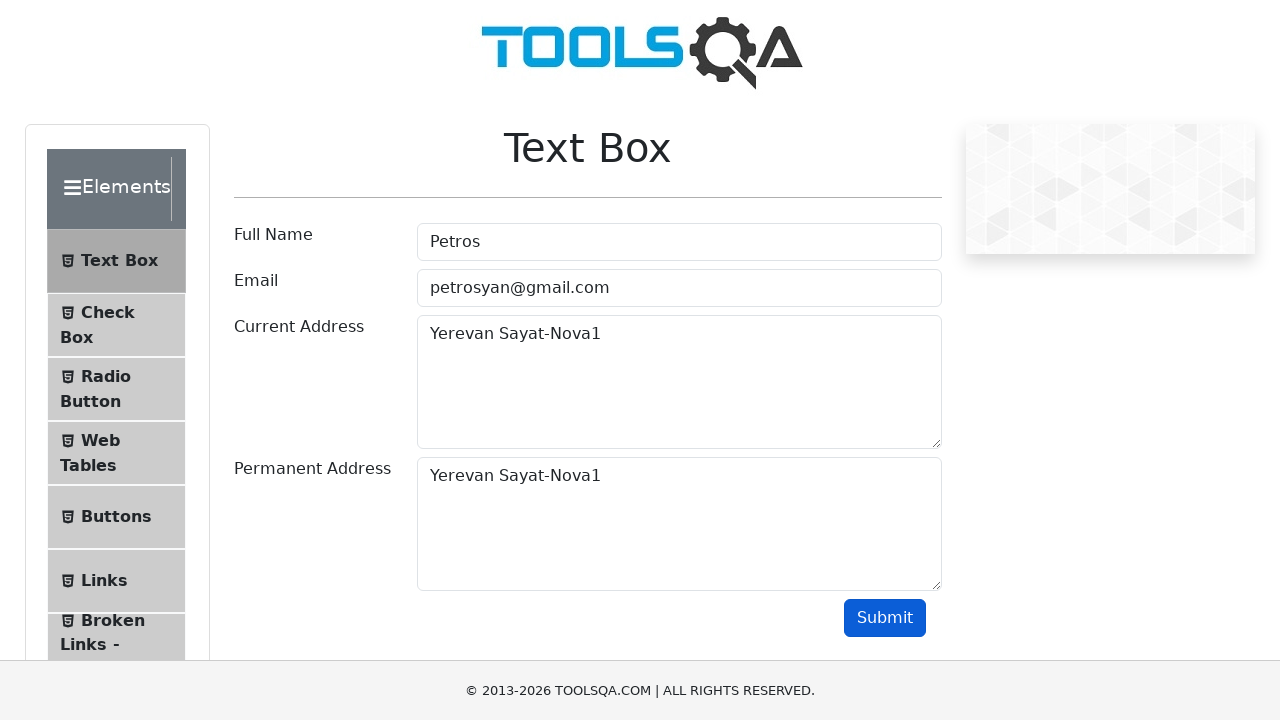

Retrieved email text content: verified 'petrosyan@gmail.com' is present
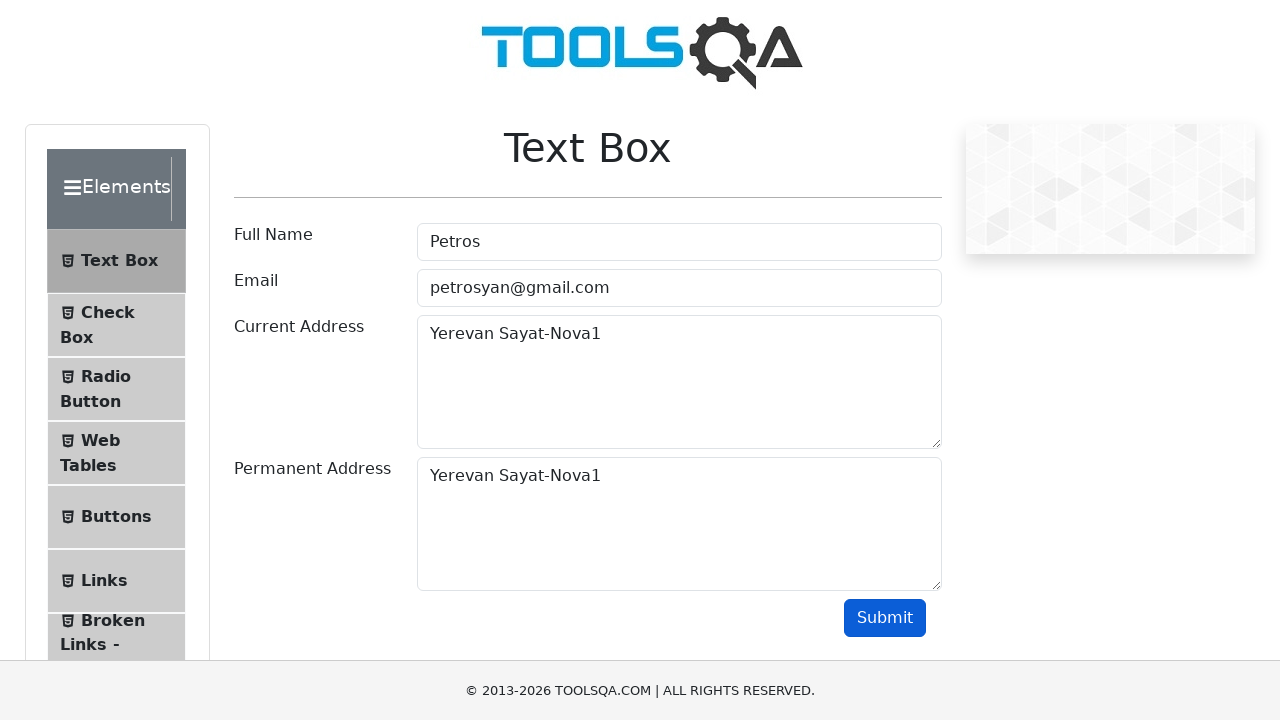

Retrieved current address text content: verified 'Yerevan Sayat-Nova1' is present
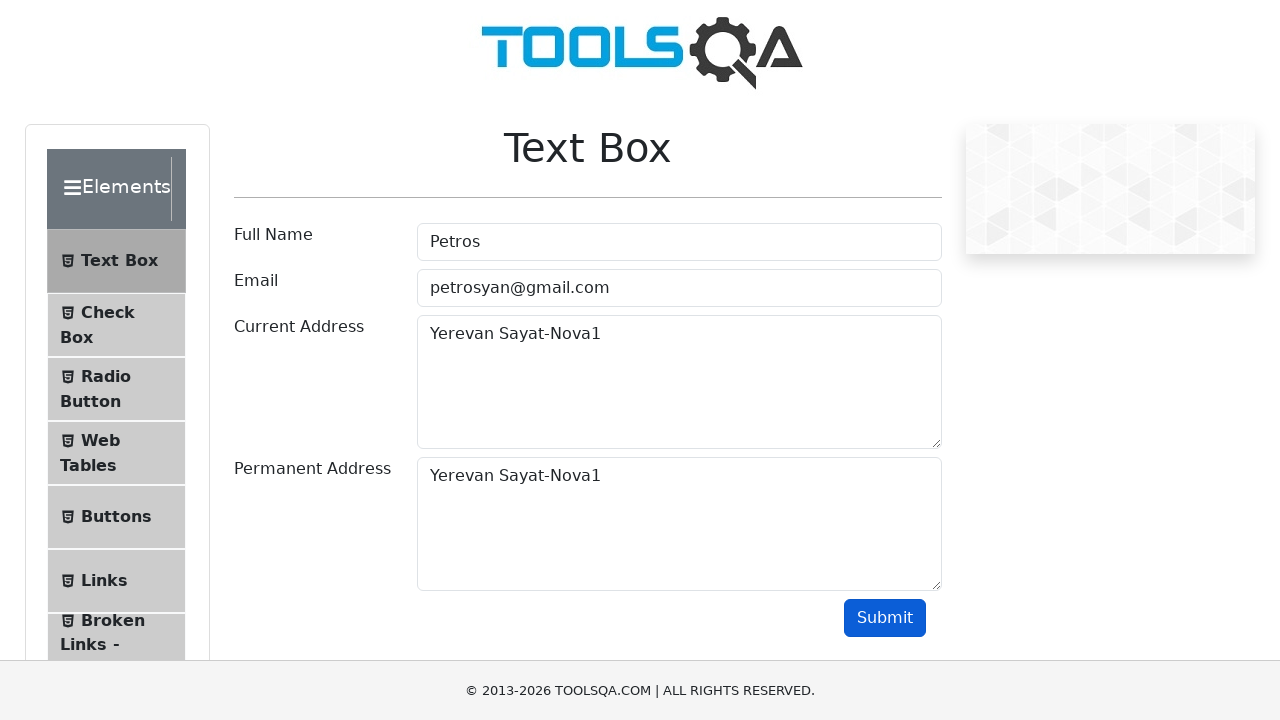

Retrieved permanent address text content: verified 'Yerevan Sayat-Nova1' is present
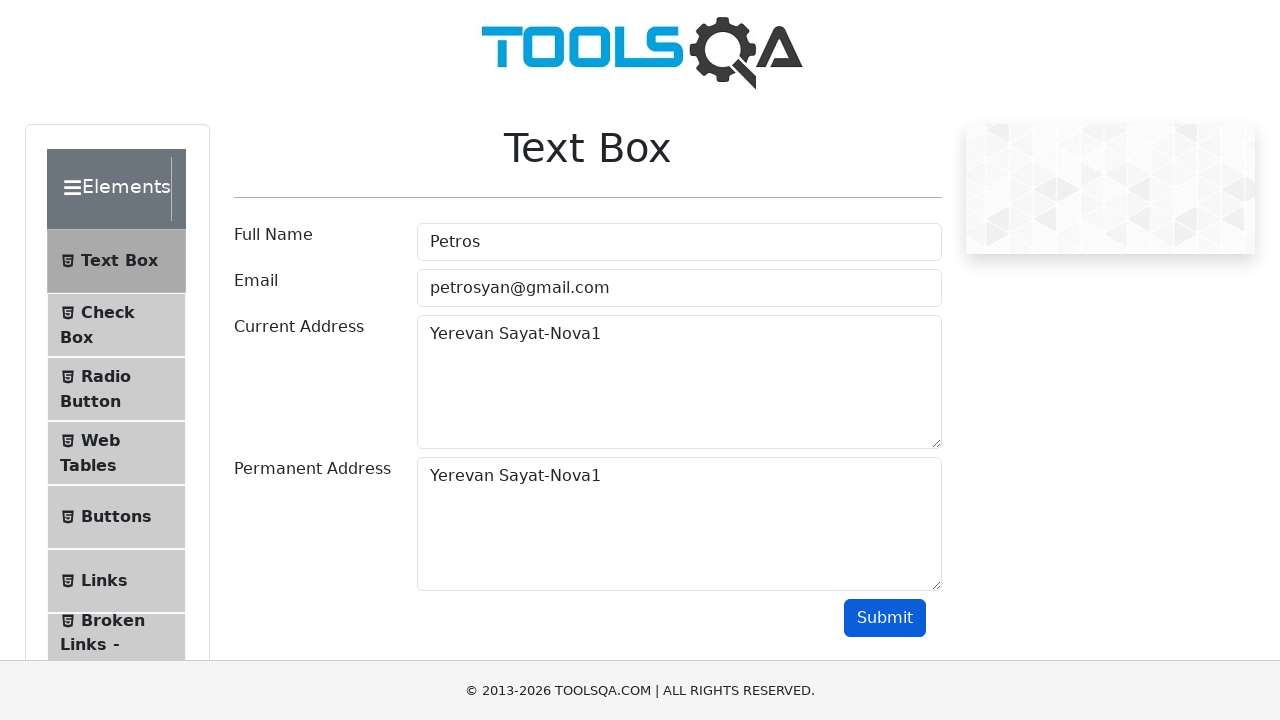

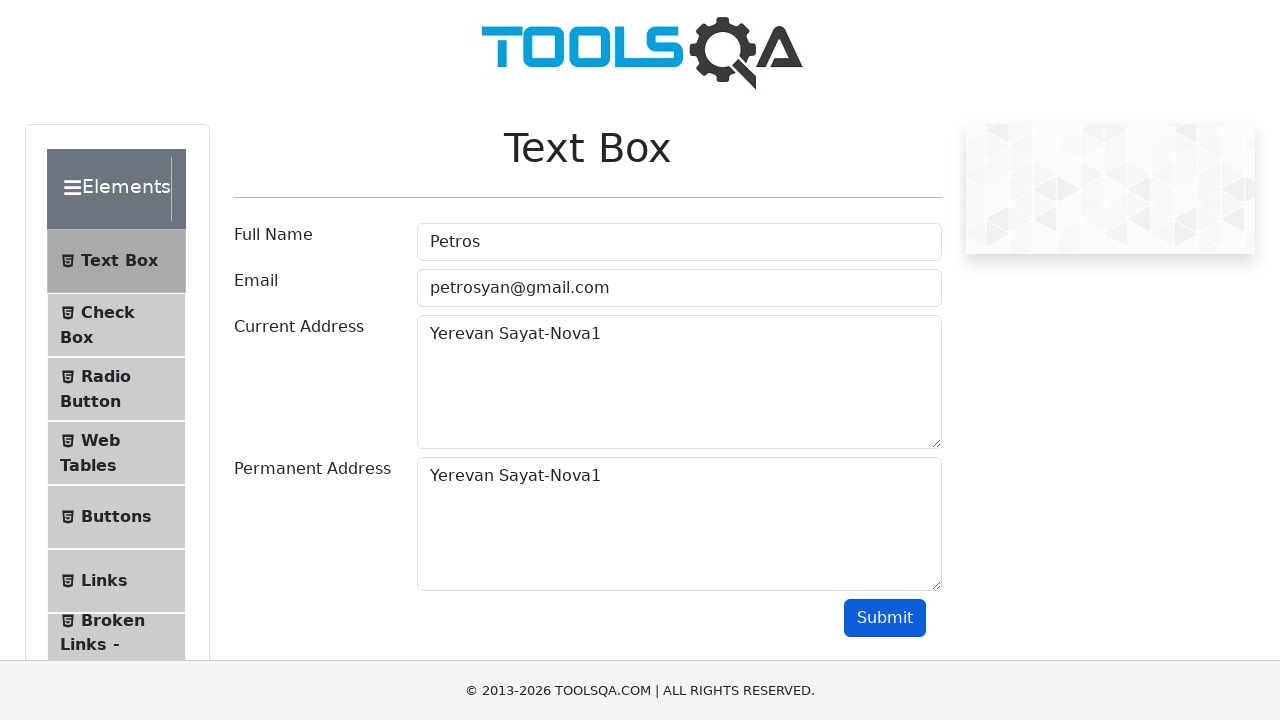